Fills out and submits a practice form with various input types including text fields, password, checkbox, dropdown, and radio button

Starting URL: https://rahulshettyacademy.com/angularpractice/

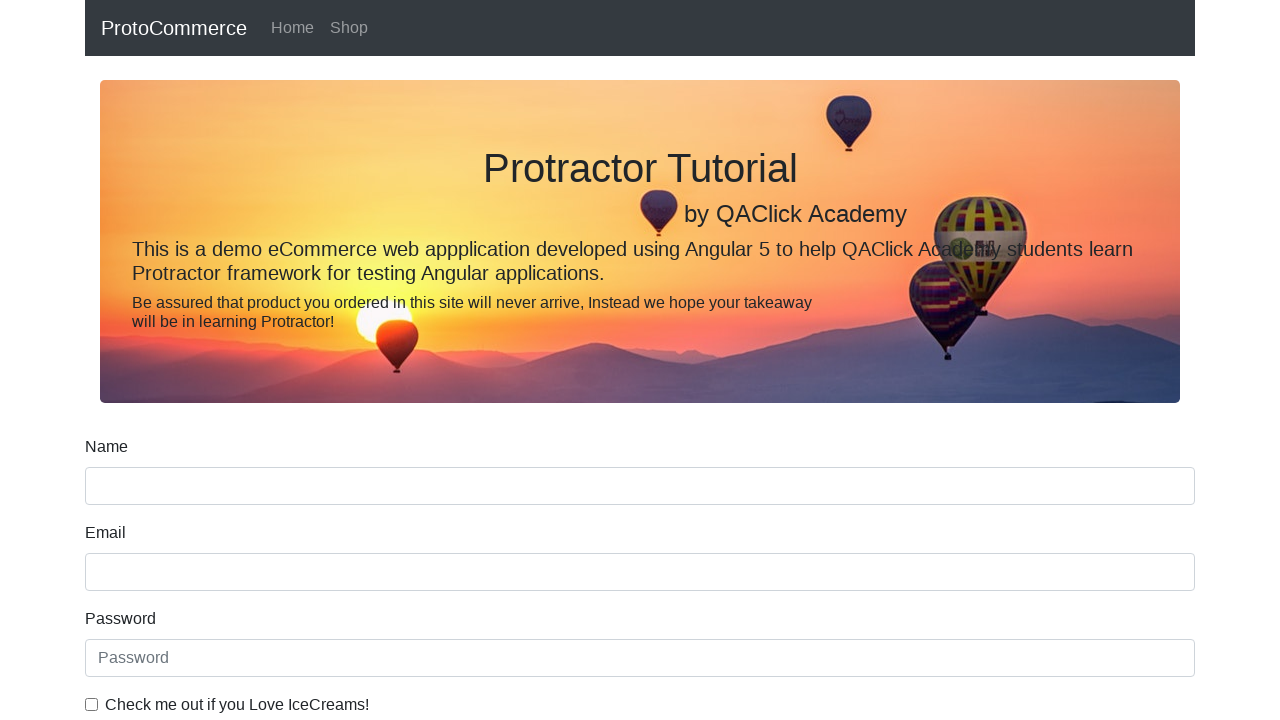

Filled name field with 'John Anderson' on input[name='name']
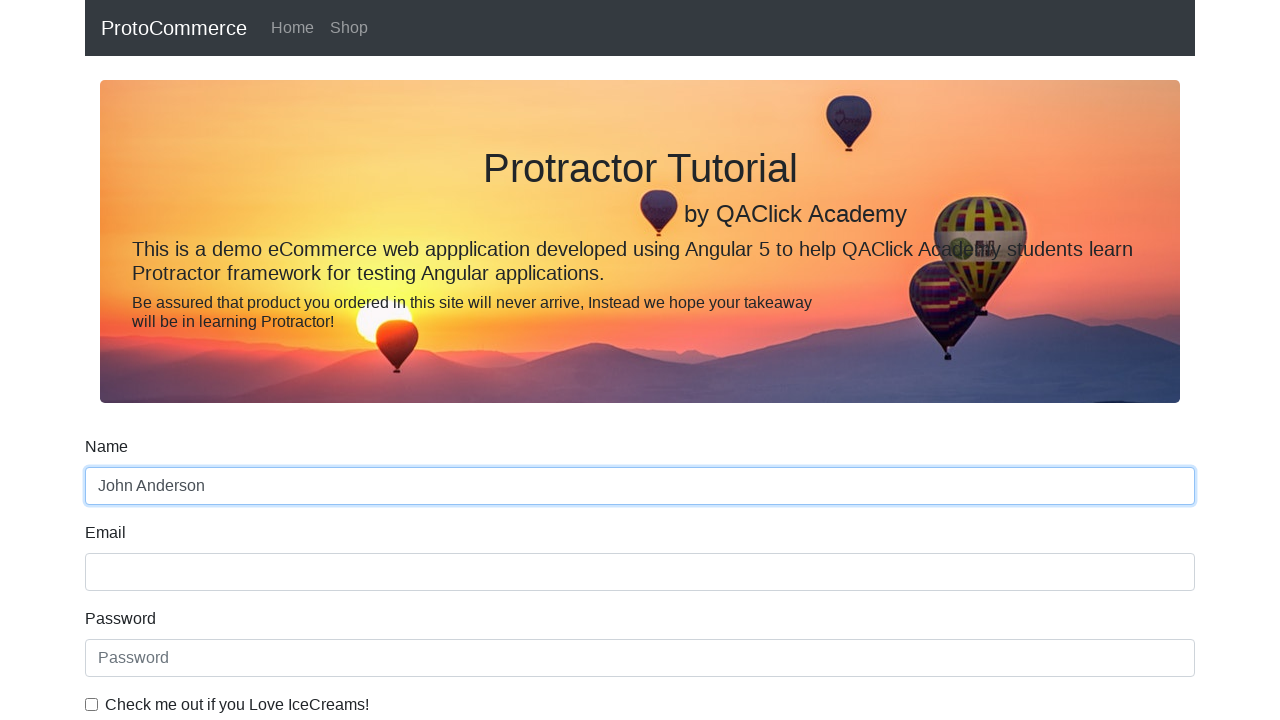

Filled email field with 'john.anderson@example.com' on input[name='email']
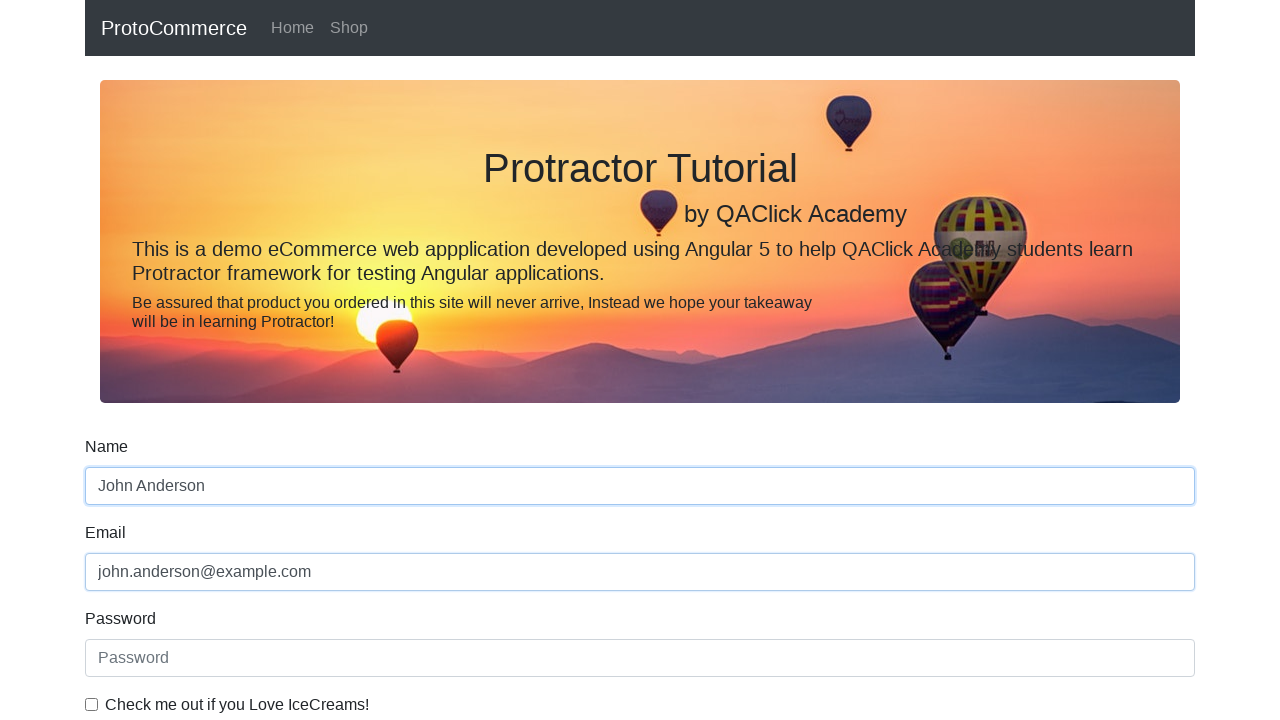

Filled password field with secure password on #exampleInputPassword1
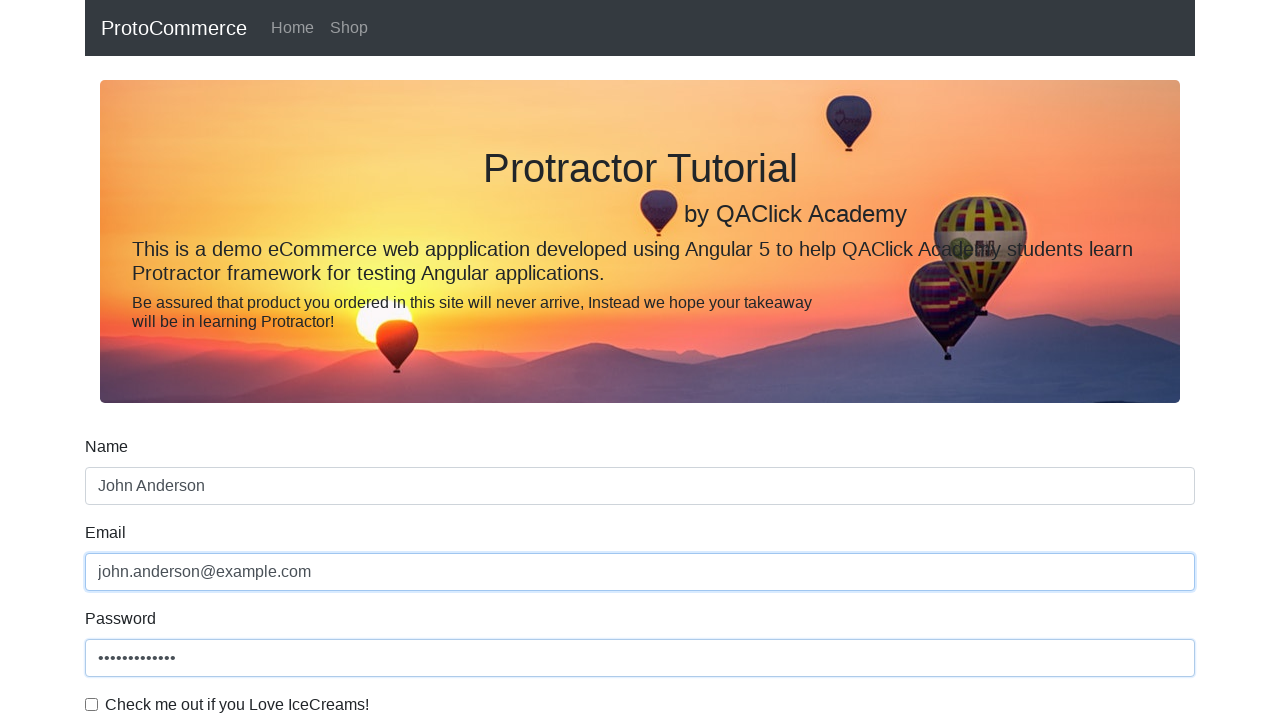

Checked the checkbox for agreement at (92, 704) on #exampleCheck1
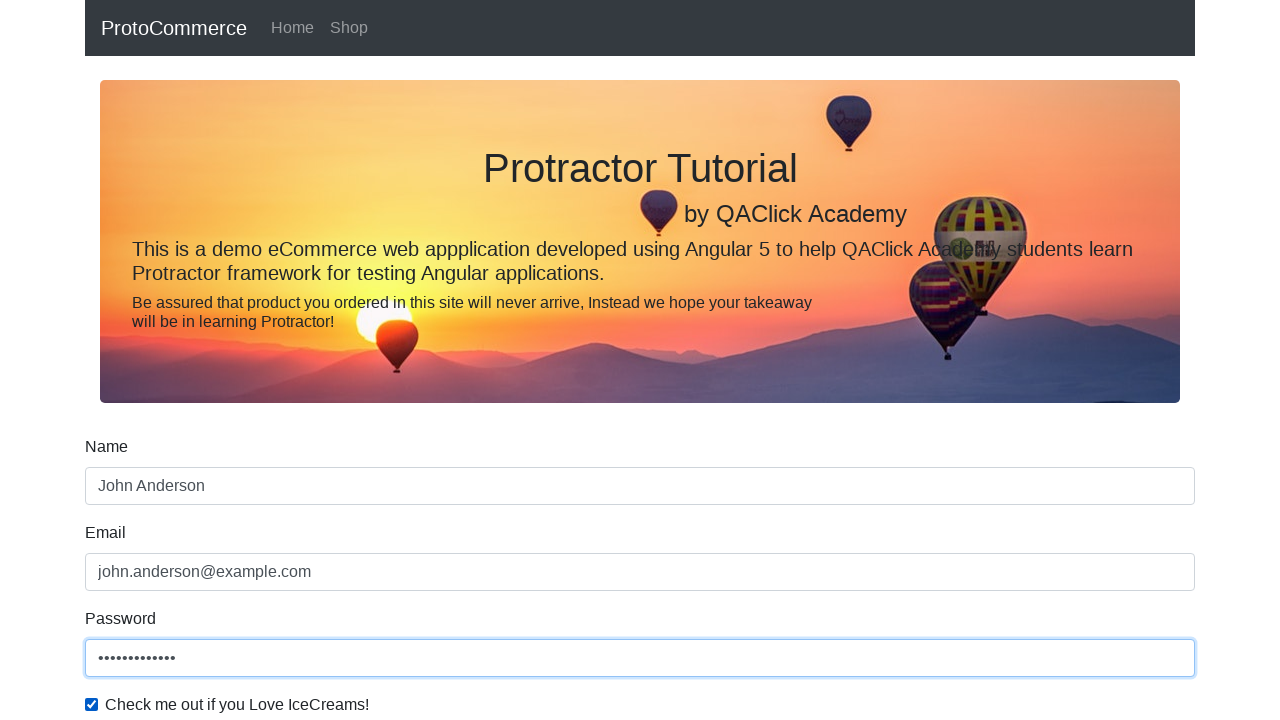

Selected 'Male' from gender dropdown on #exampleFormControlSelect1
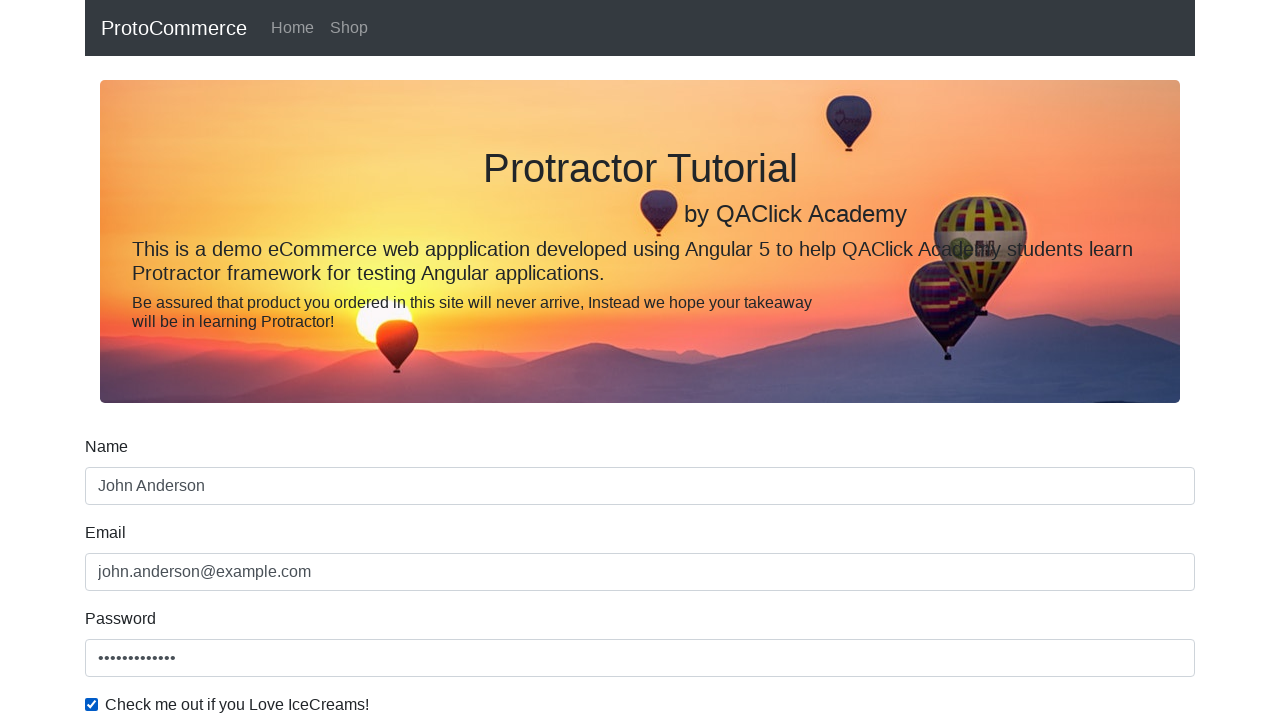

Selected employment status radio button at (326, 360) on #inlineRadio2
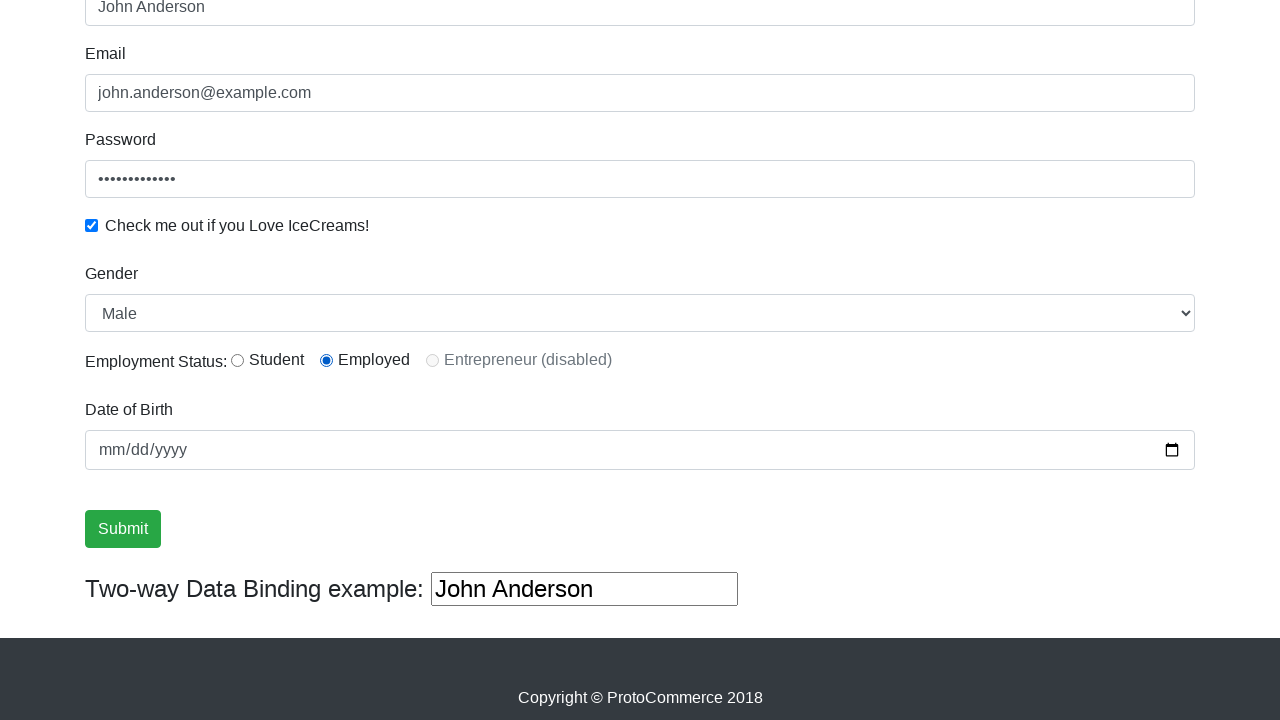

Clicked submit button to submit the practice form at (123, 529) on input[type='submit']
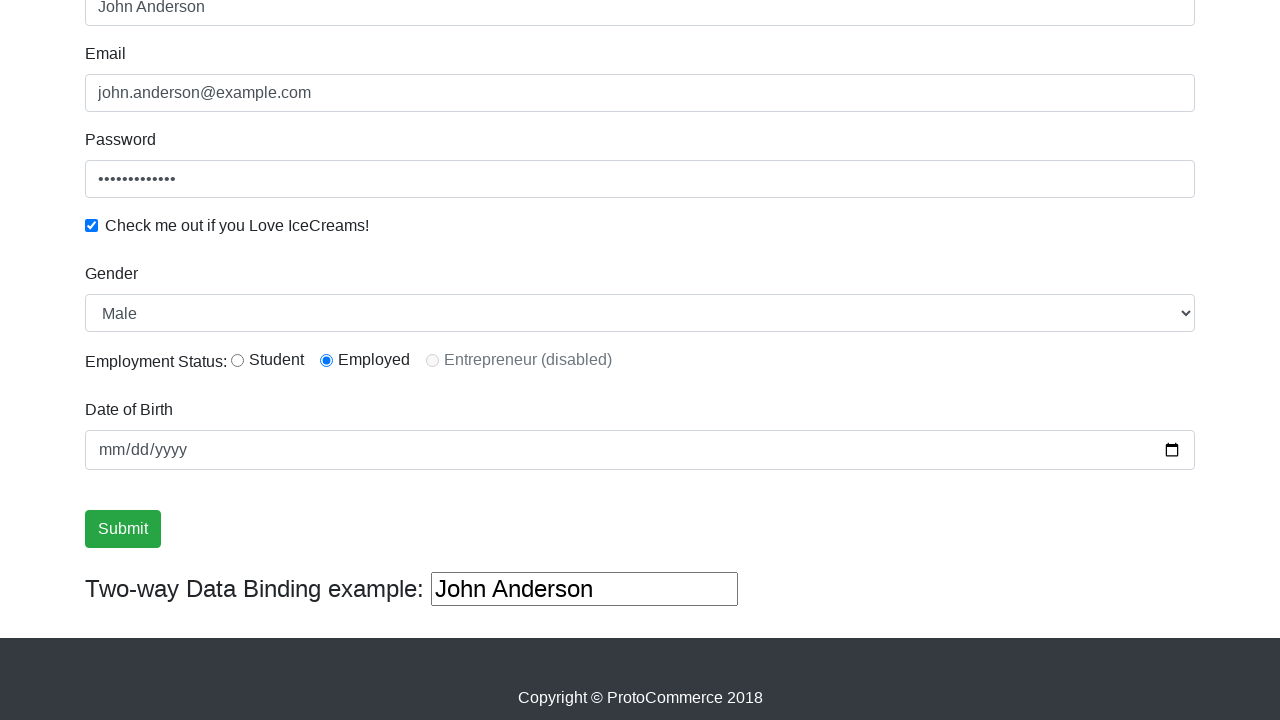

Form submission successful - success message appeared
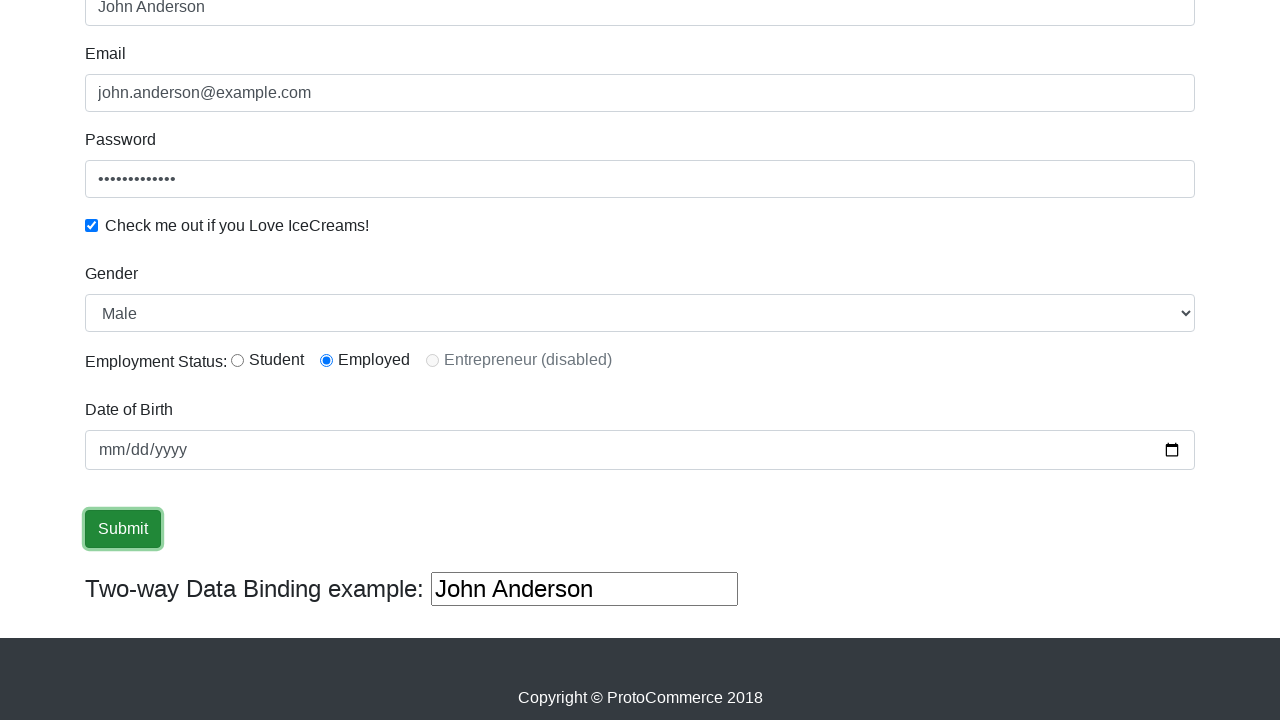

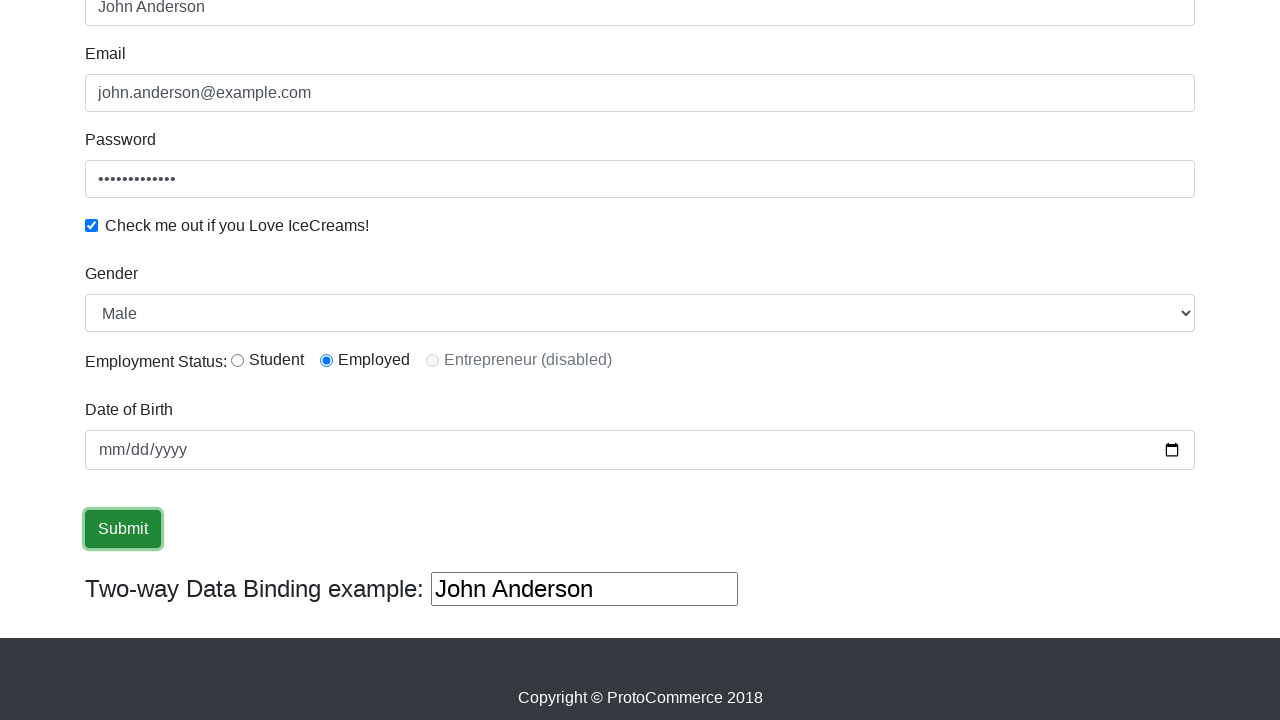